Tests a math puzzle form by reading a value from the page, calculating the answer using a mathematical formula (log of absolute value of 12*sin(x)), filling in the result, checking required checkboxes, and submitting the form.

Starting URL: http://suninjuly.github.io/math.html

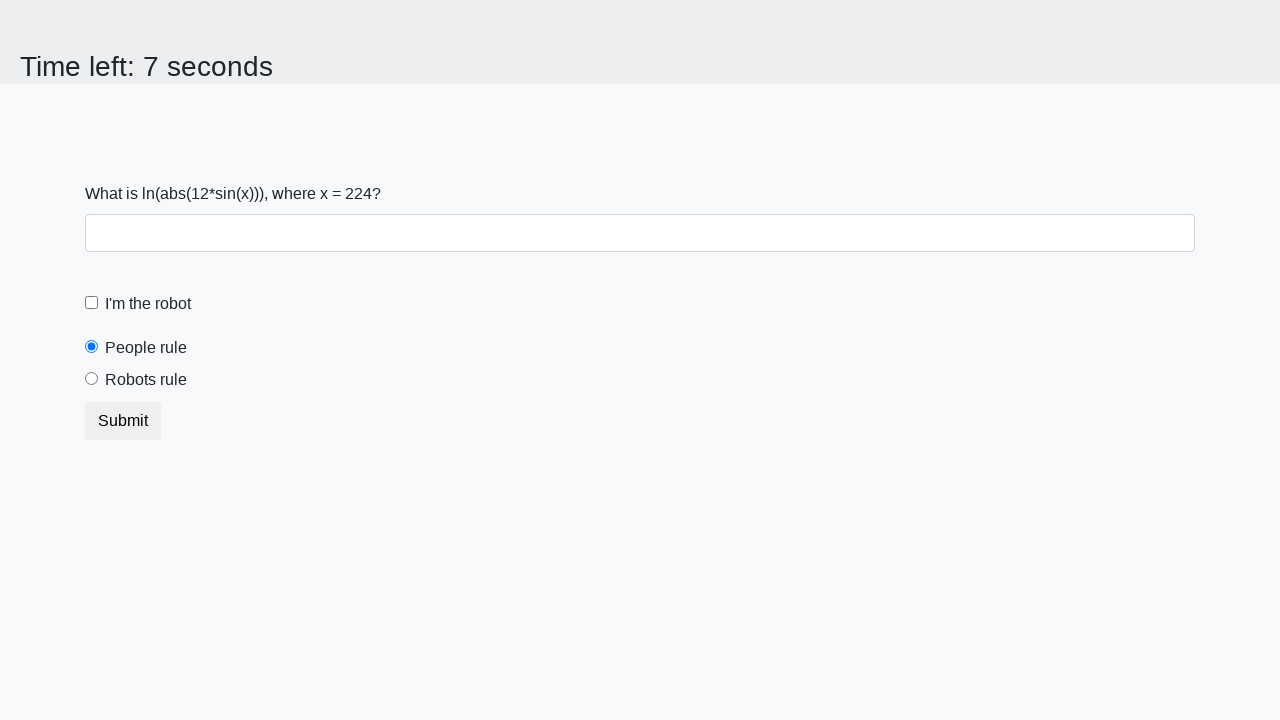

Retrieved x value from page element #input_value
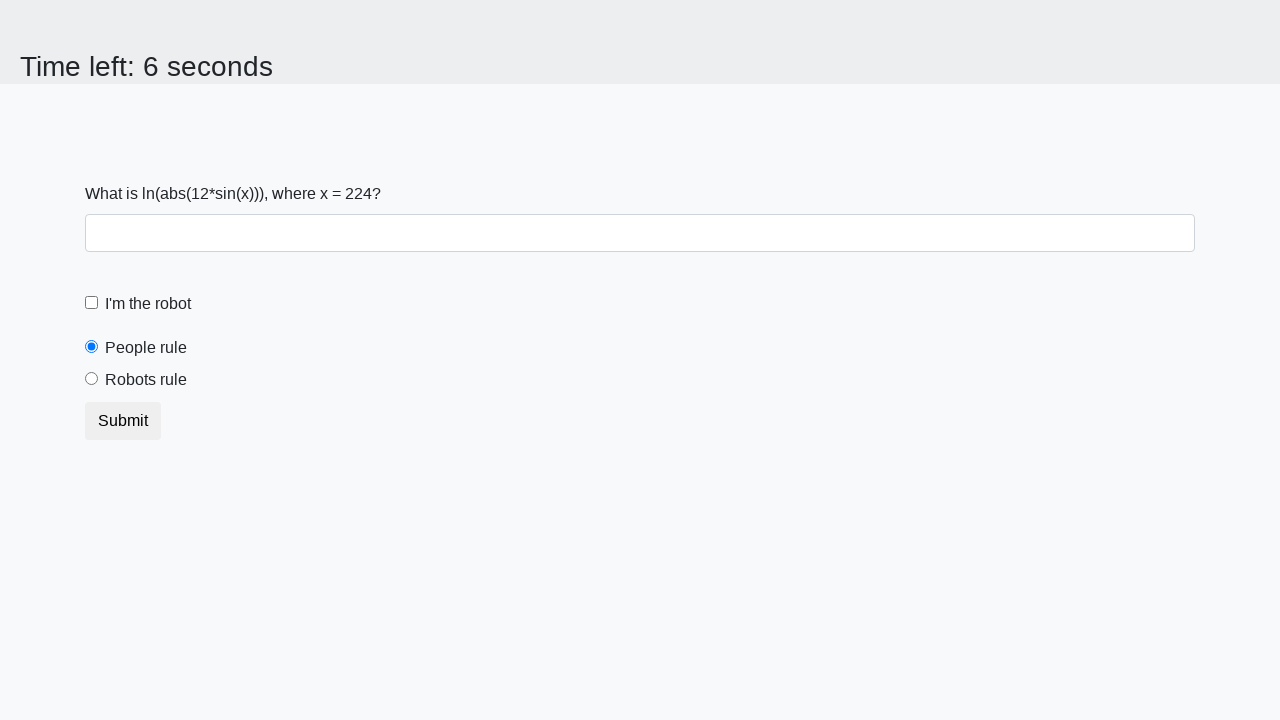

Calculated answer using formula log(abs(12*sin(x))) = 2.276184849991335
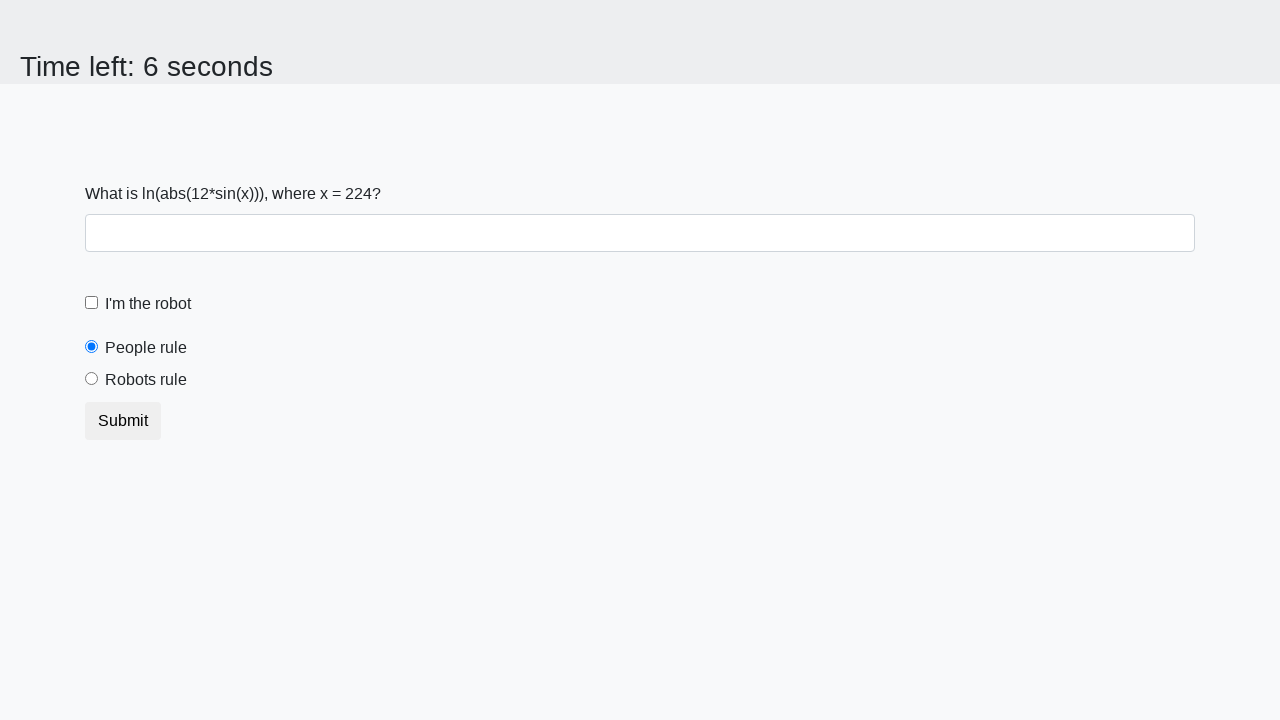

Filled answer field with calculated value 2.276184849991335 on #answer
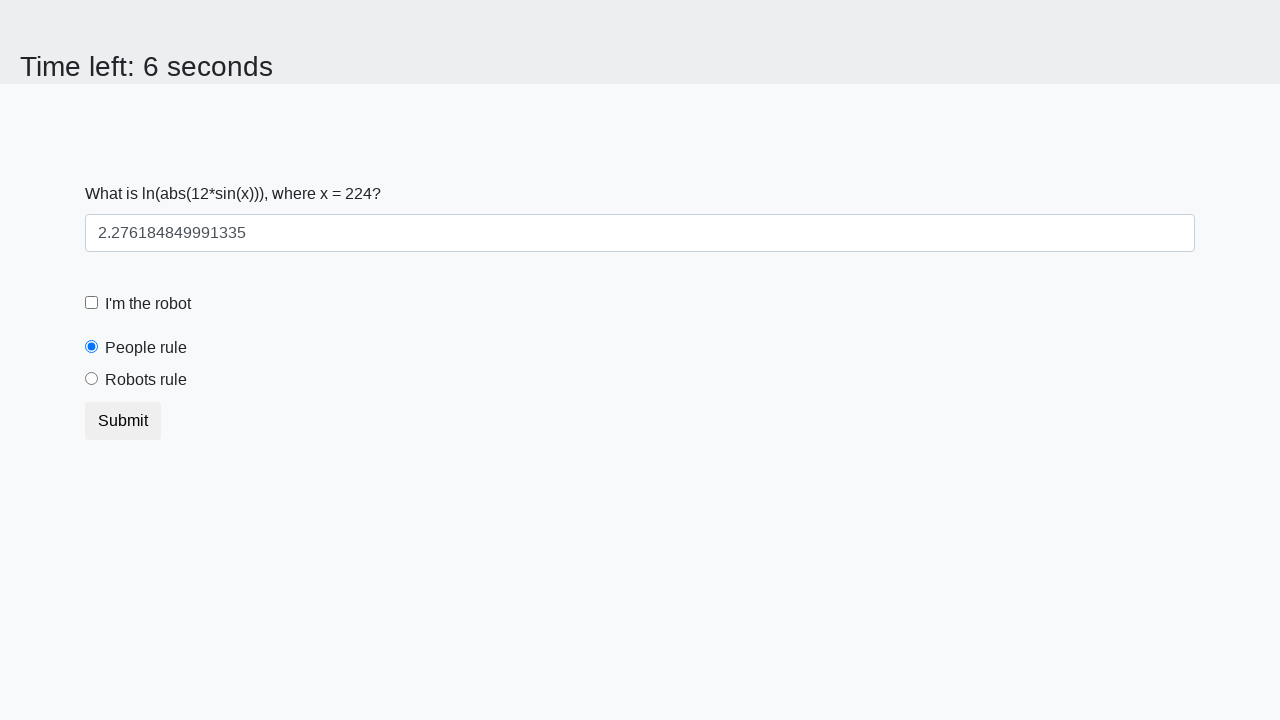

Clicked the robot checkbox at (92, 303) on #robotCheckbox
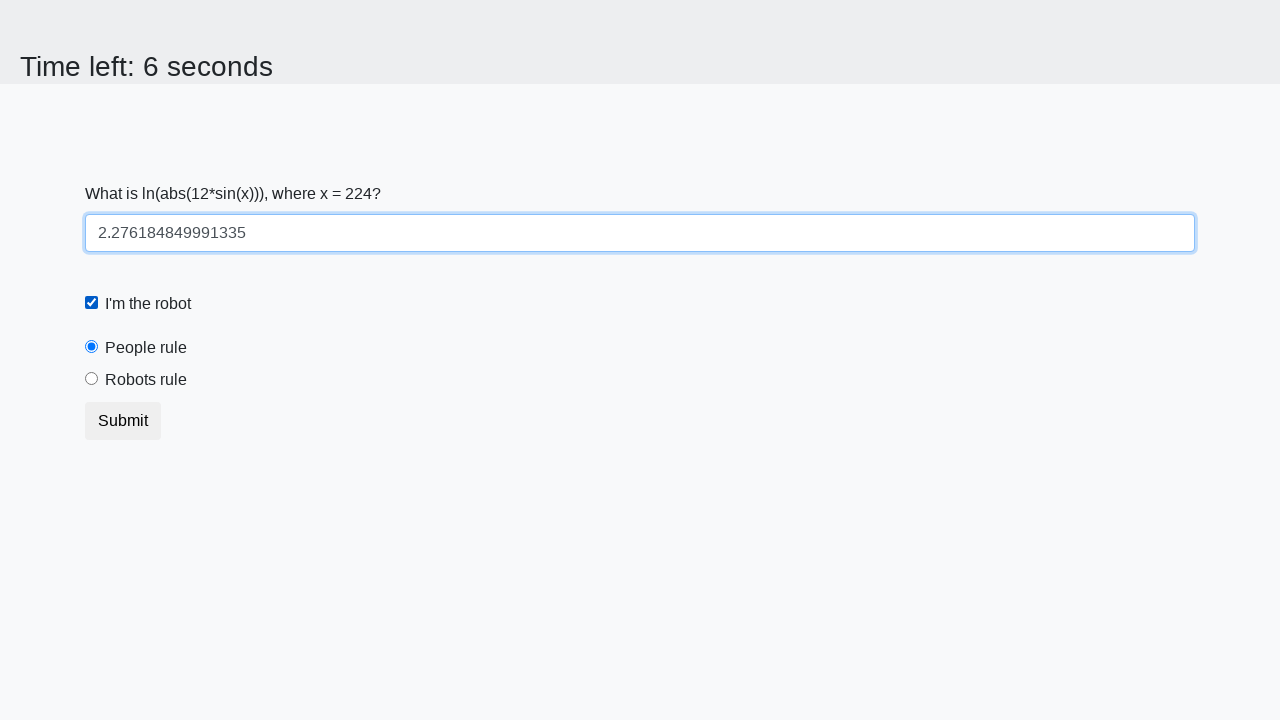

Clicked the robots rule checkbox at (92, 379) on #robotsRule
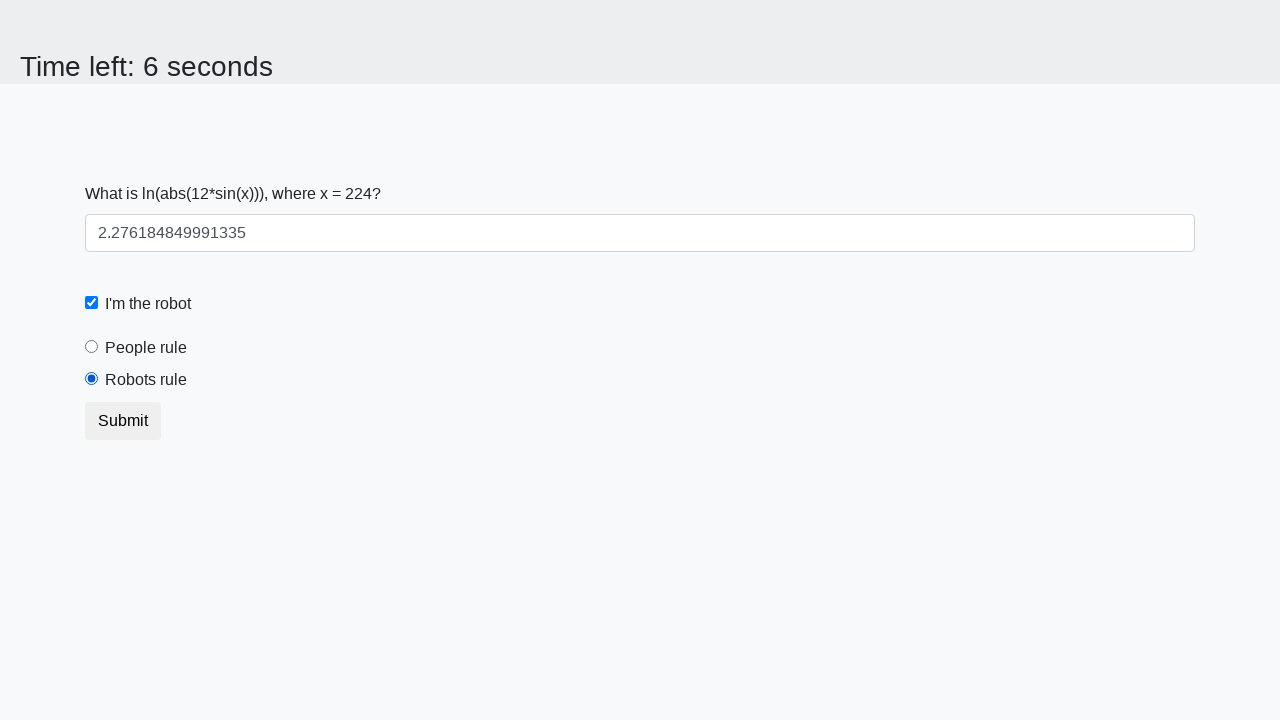

Clicked the submit button to submit the form at (123, 421) on button.btn
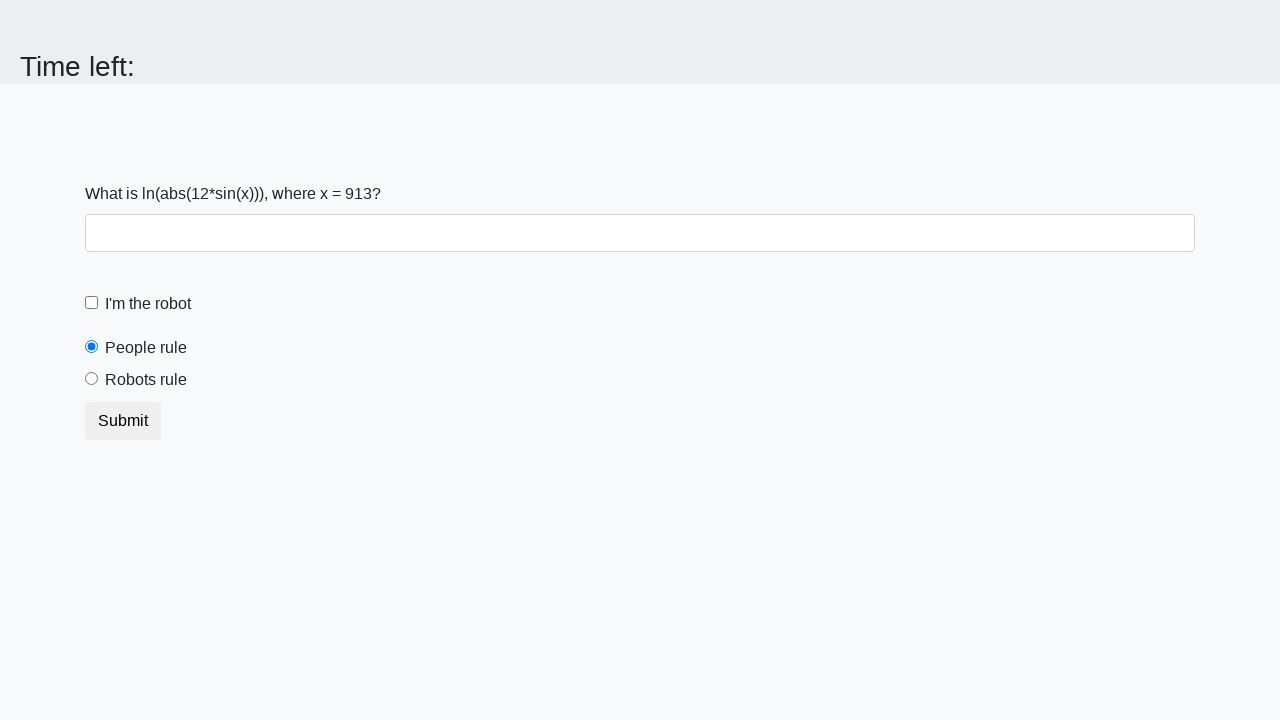

Waited for page to process submission
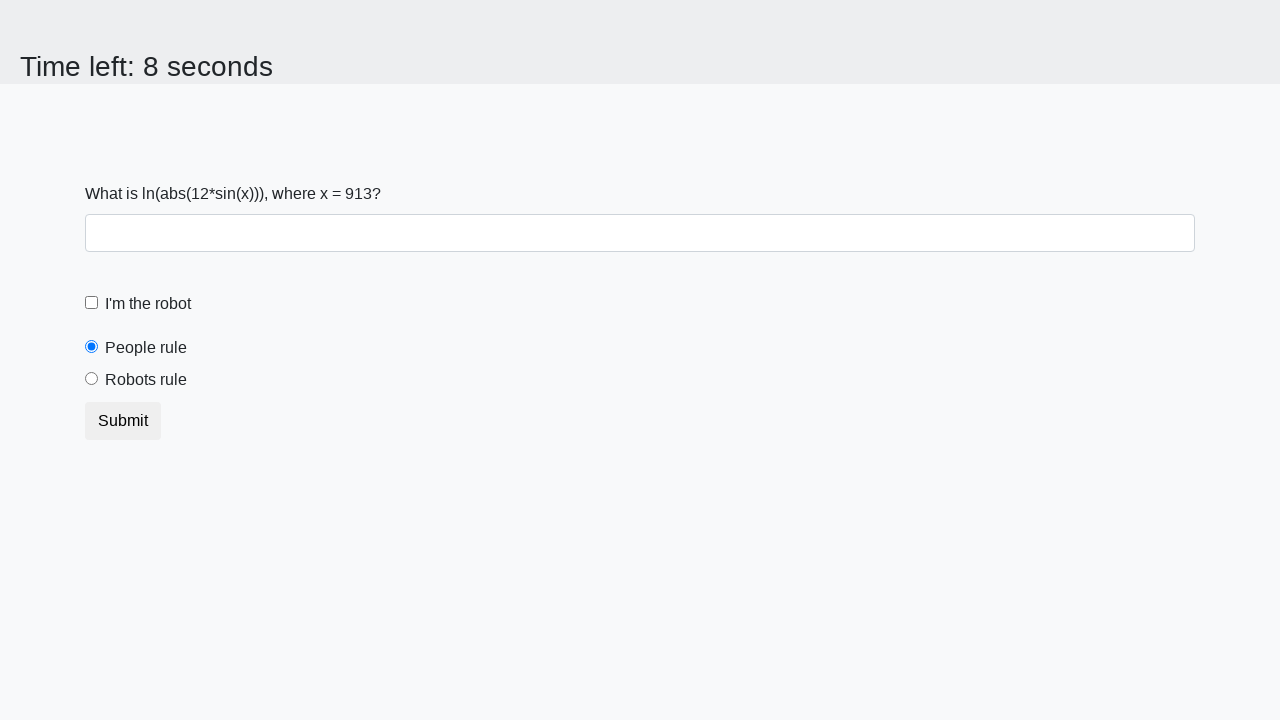

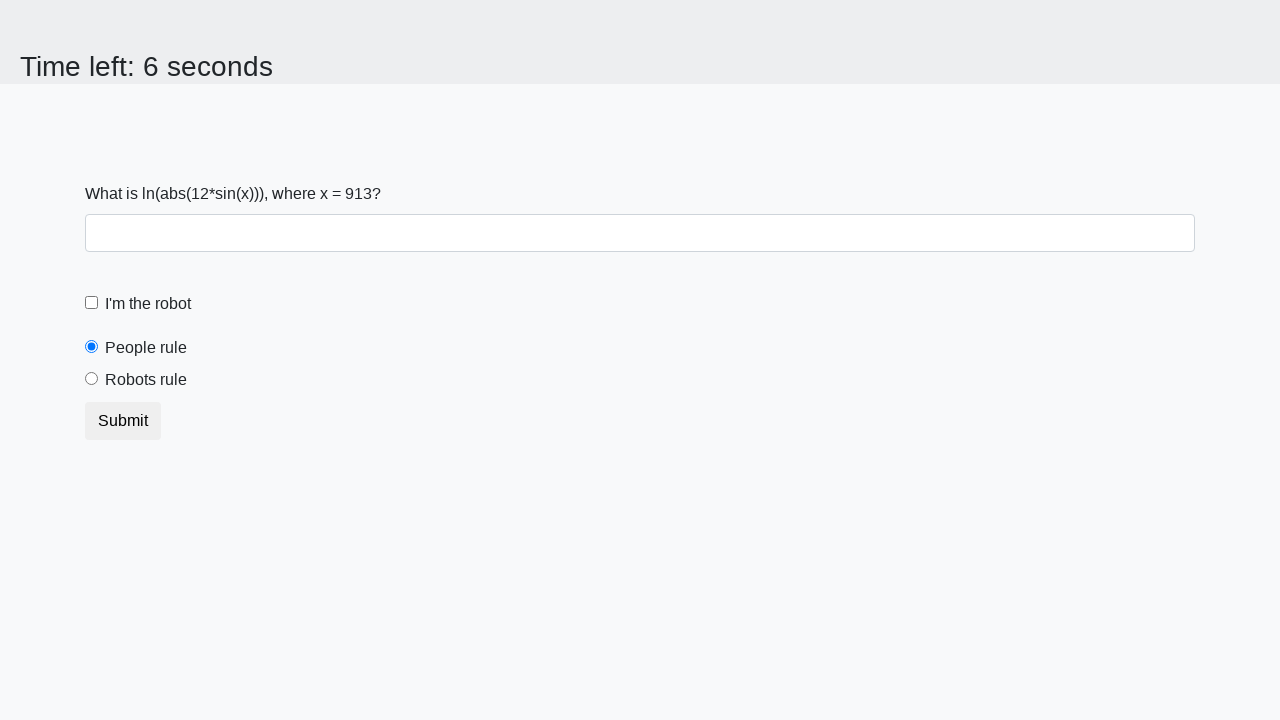